Navigates to the OSChina blog page and scrolls down to the bottom of the page 3 times to trigger lazy loading of content

Starting URL: https://www.oschina.net/blog

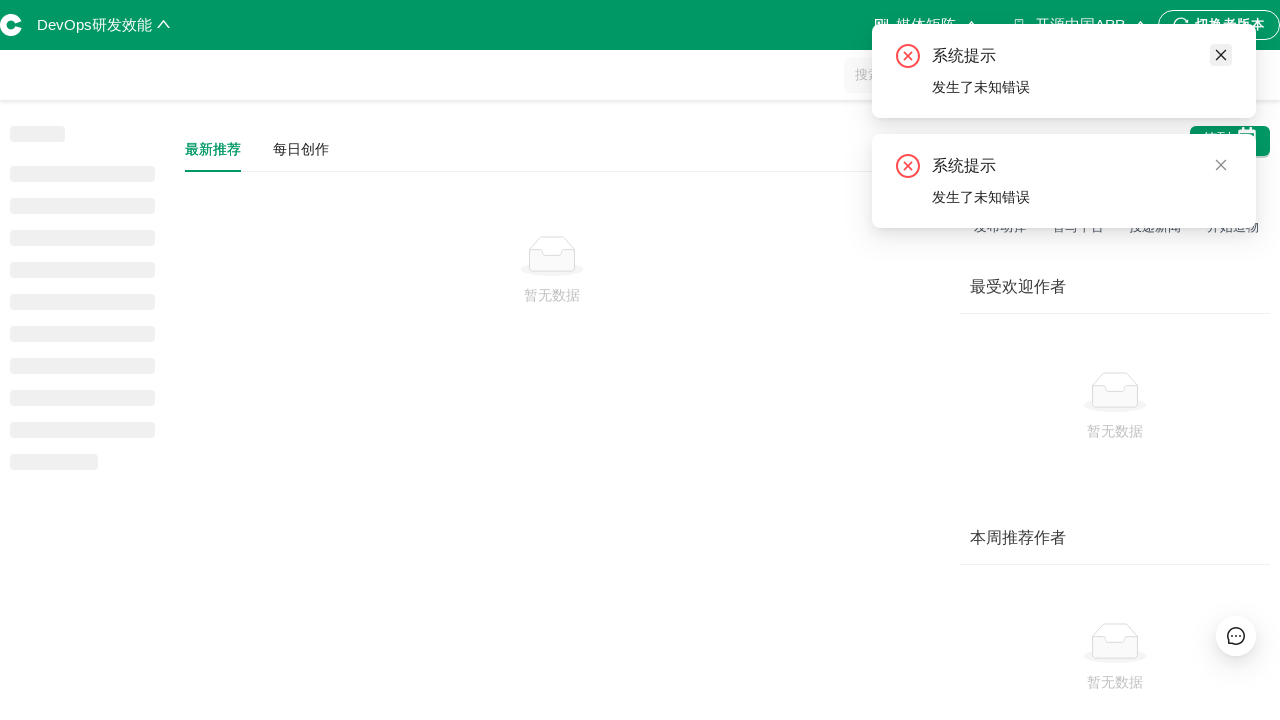

Scrolled to bottom of page to trigger lazy loading
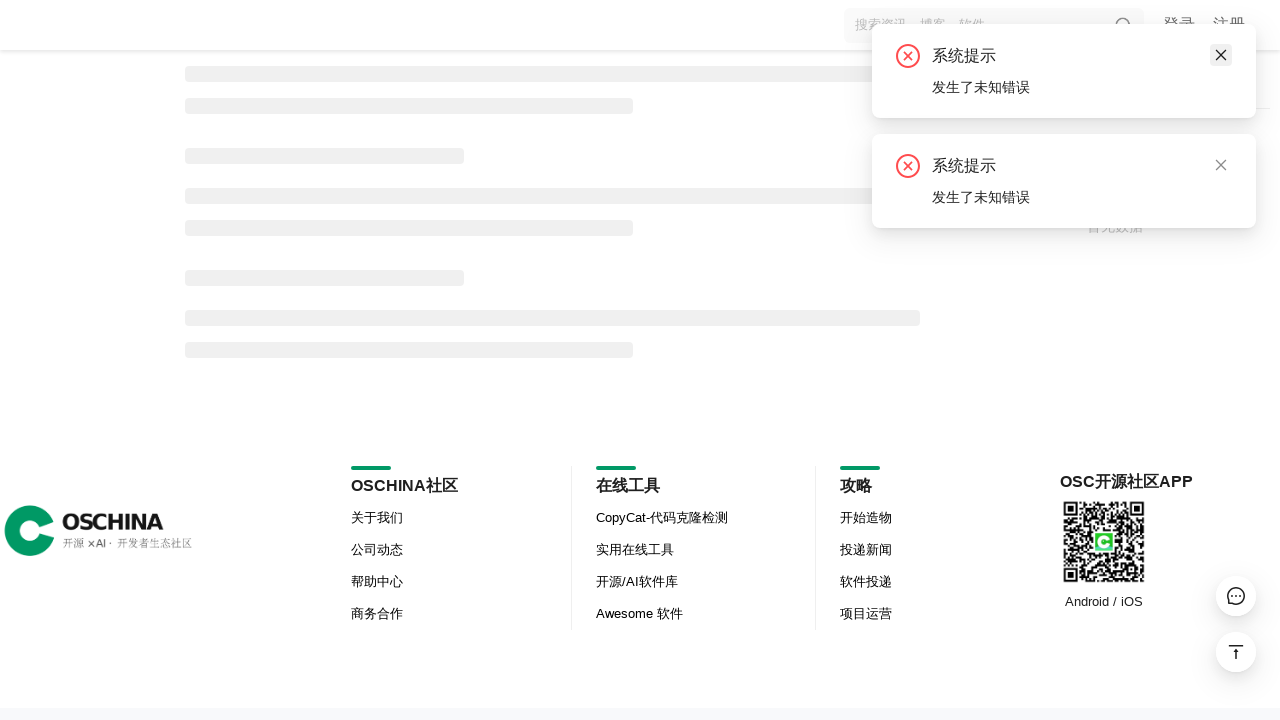

Waited 3 seconds for lazy-loaded content to render
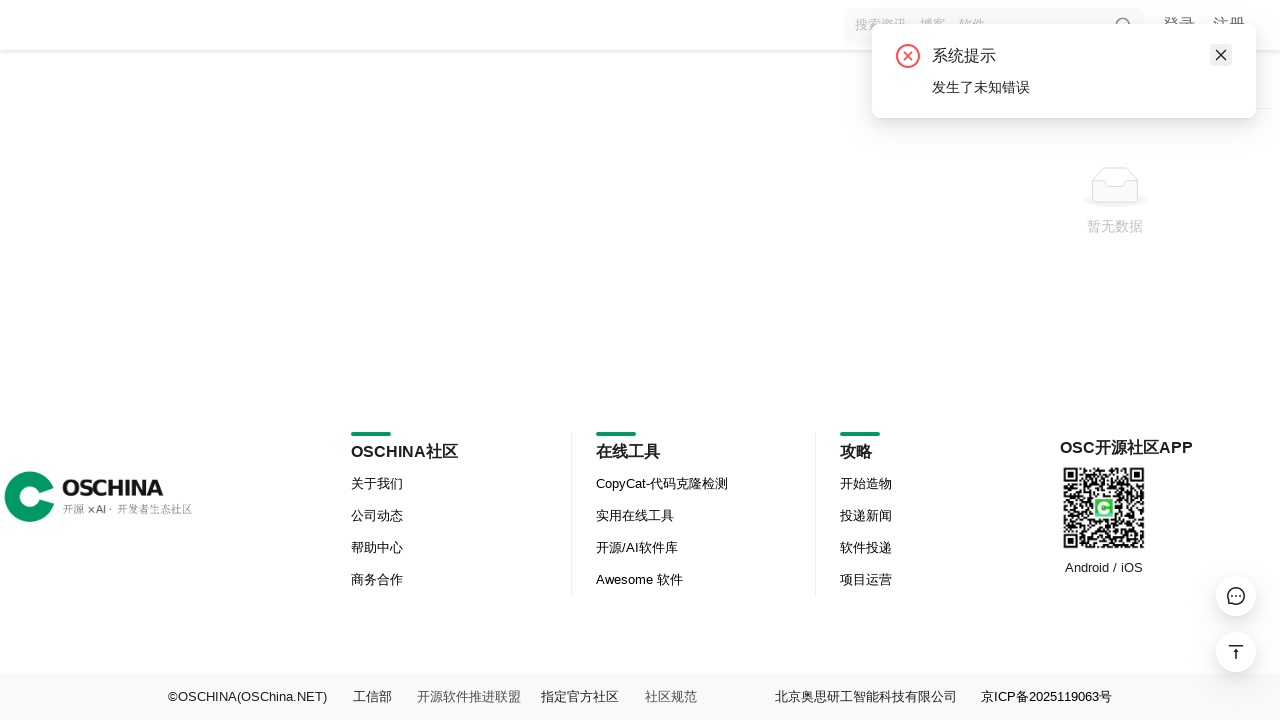

Scrolled to bottom of page to trigger lazy loading
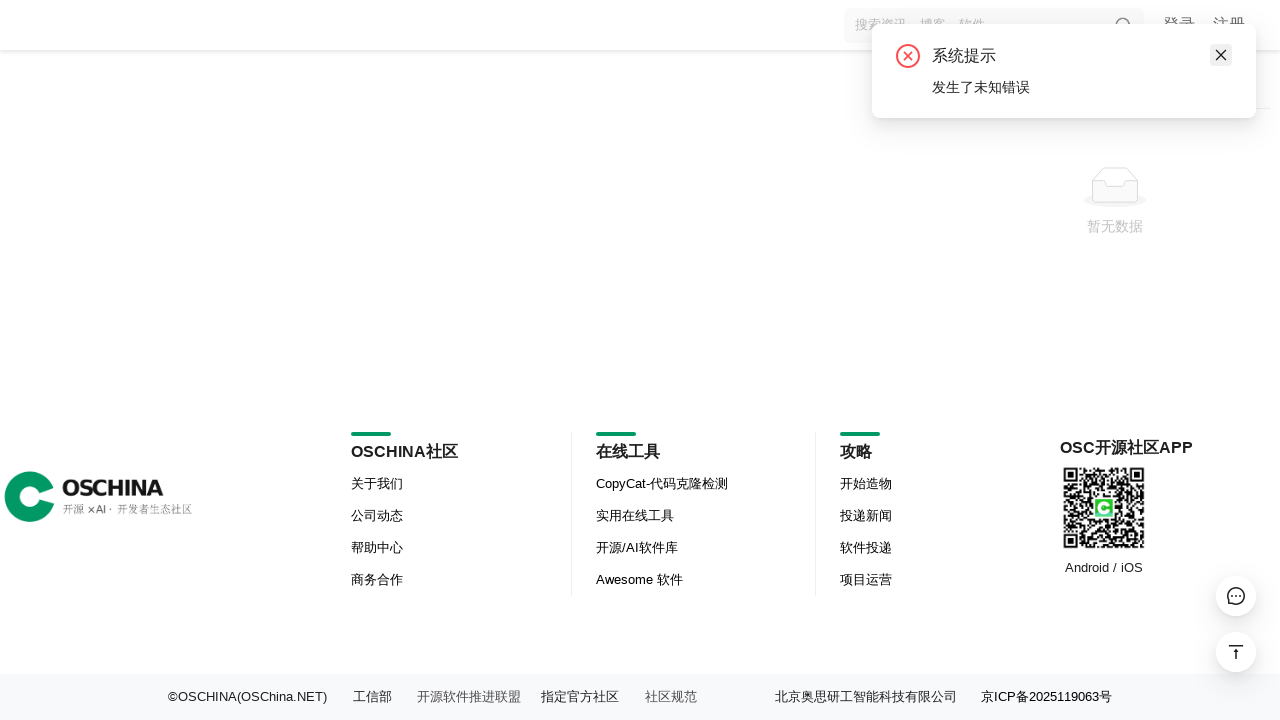

Waited 3 seconds for lazy-loaded content to render
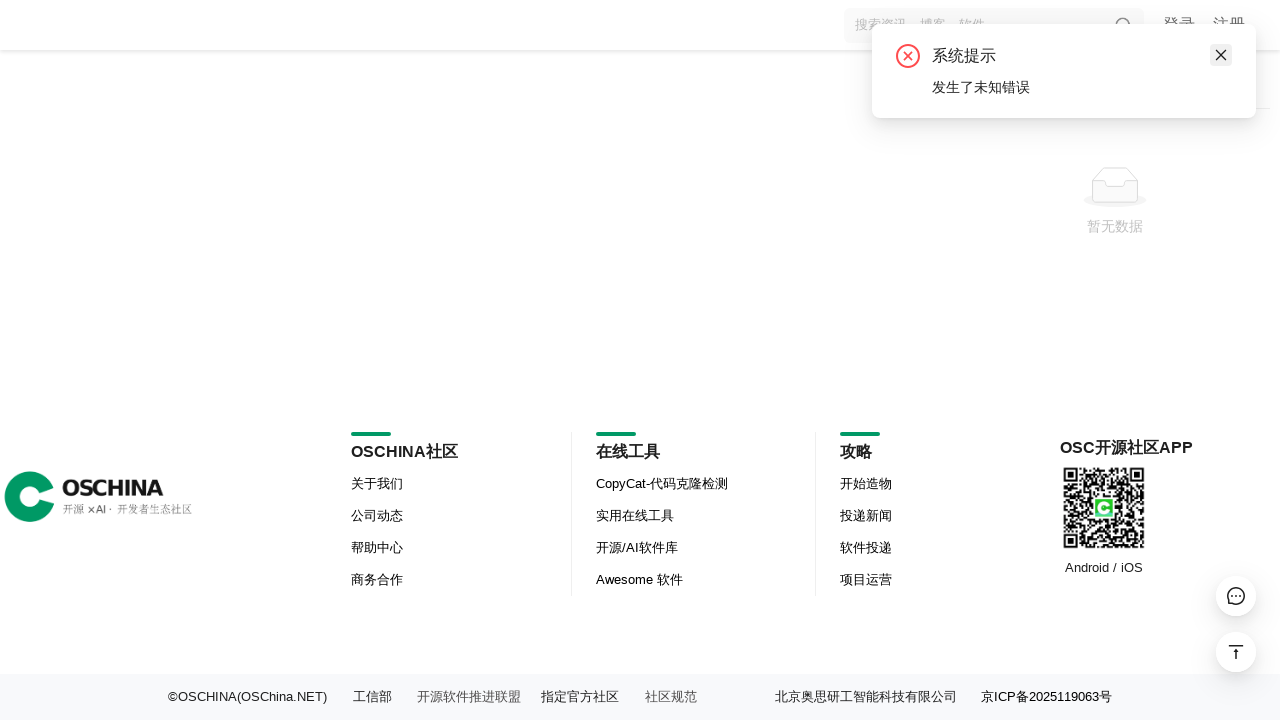

Scrolled to bottom of page to trigger lazy loading
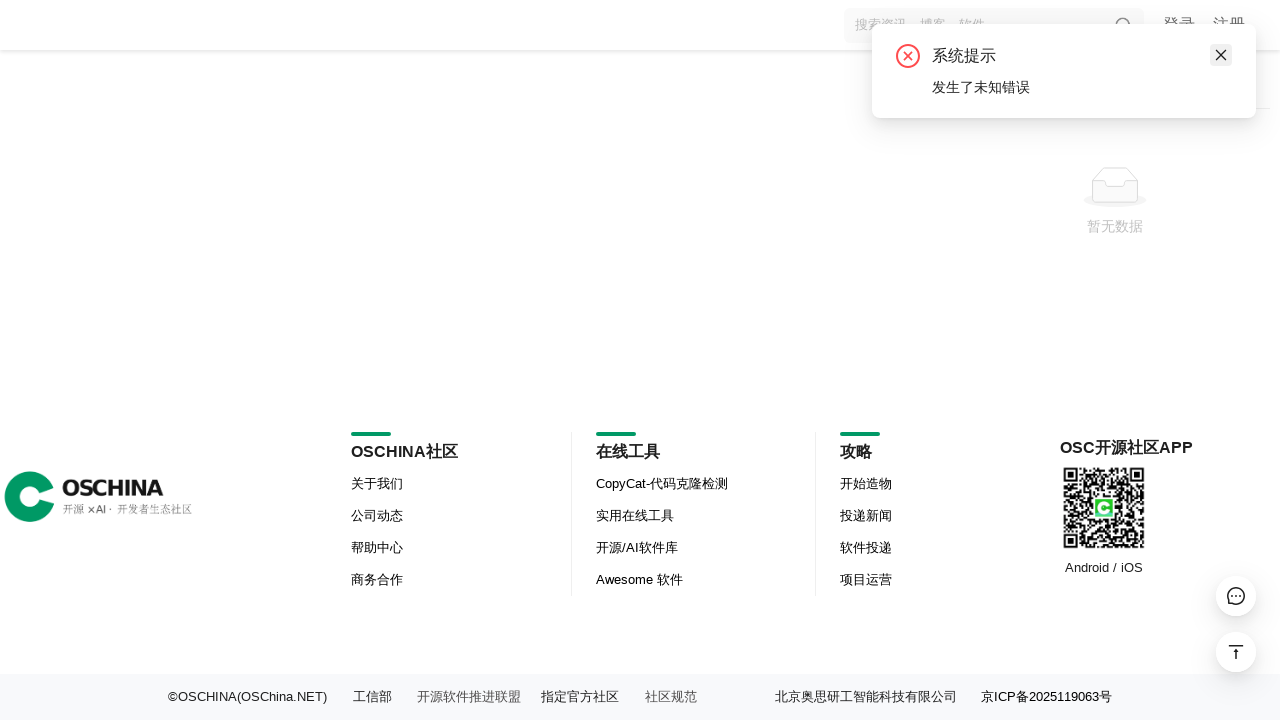

Waited 3 seconds for lazy-loaded content to render
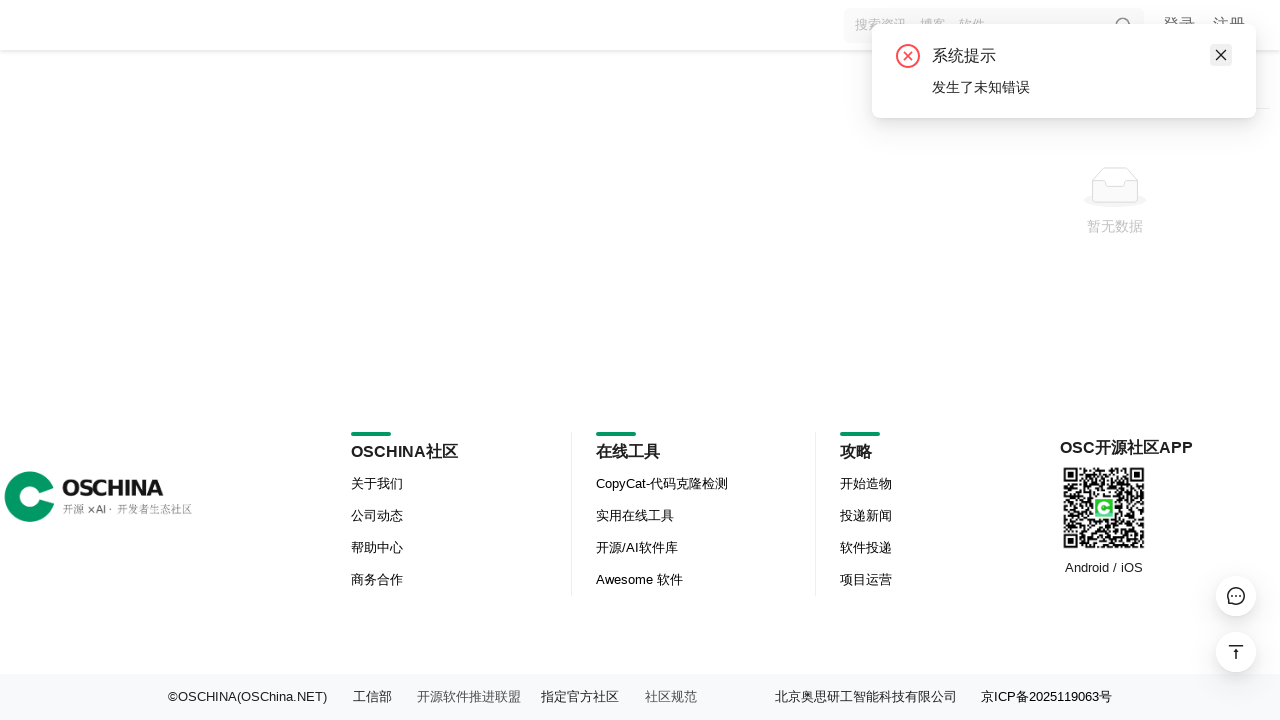

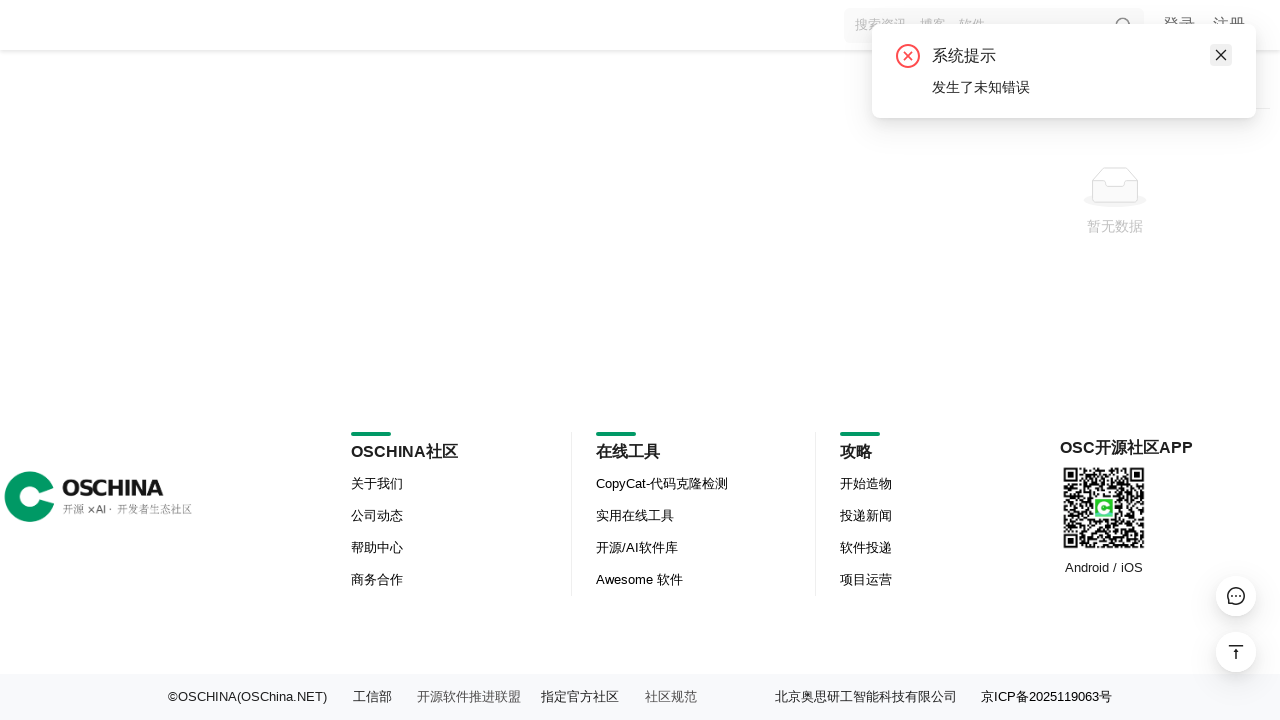